Tests the contact form functionality by navigating to the contact page, filling out the form fields, submitting it, and verifying the confirmation message

Starting URL: https://alchemy.hguy.co/lms

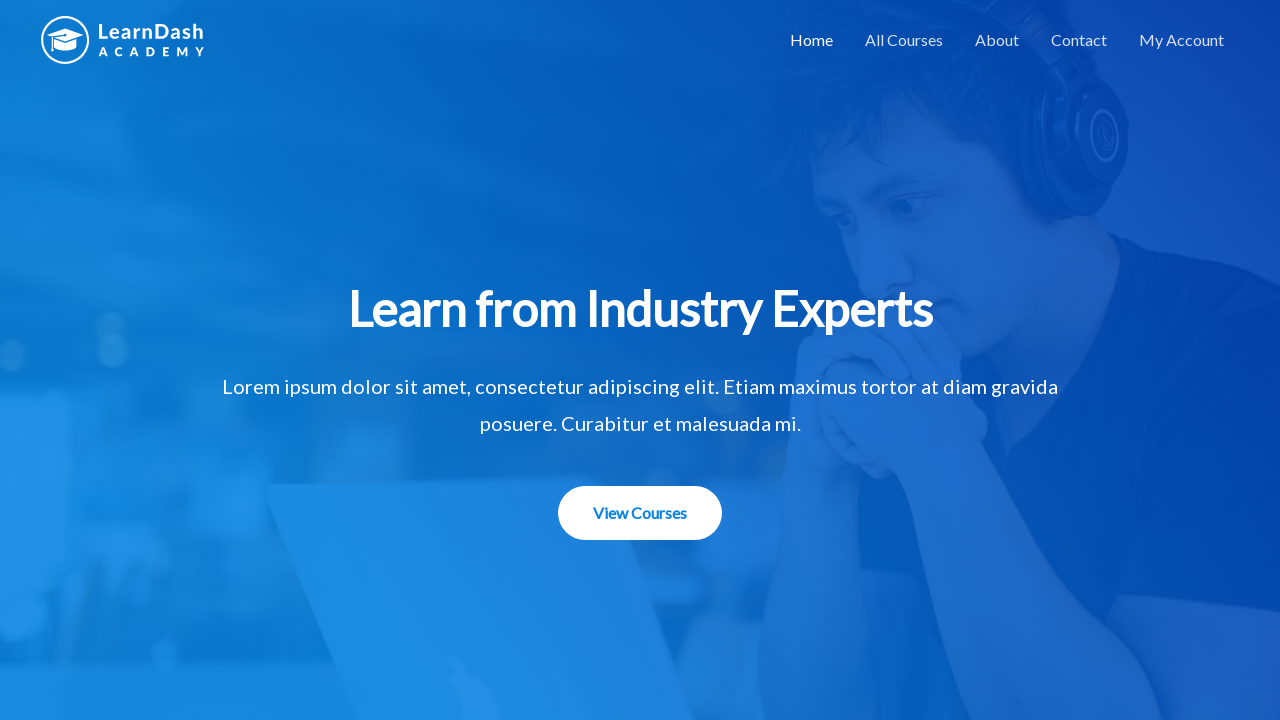

Clicked the Contact link at (1079, 40) on xpath=//a[contains(text(),'Contact')]
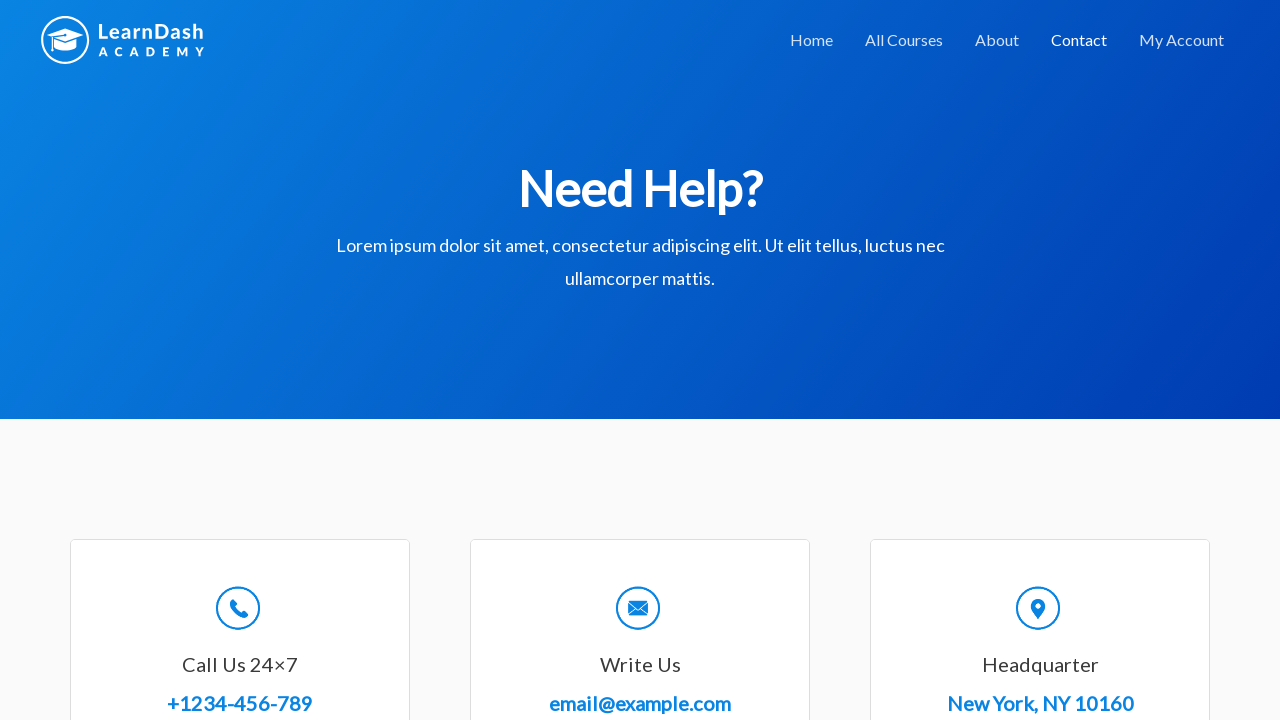

Contact form loaded - Full Name field is visible
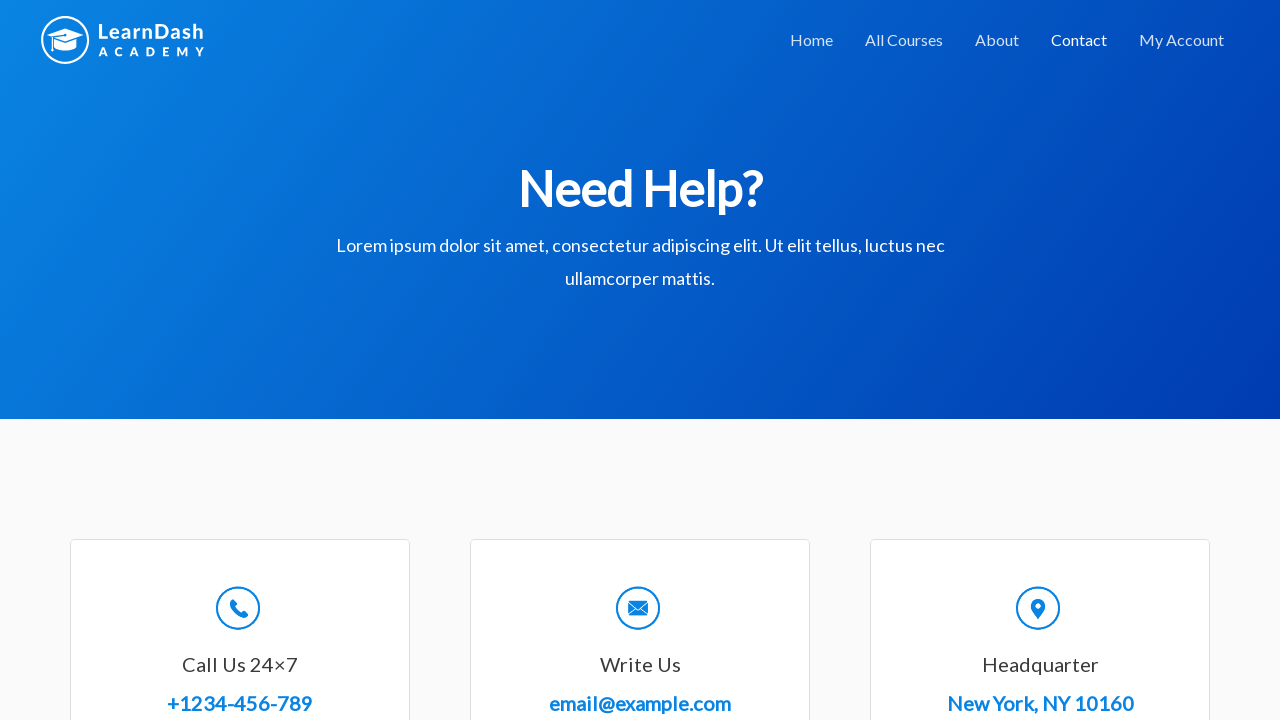

Filled Full Name field with 'John Smith' on //*[contains(text(),'Full Name')]//following-sibling::input
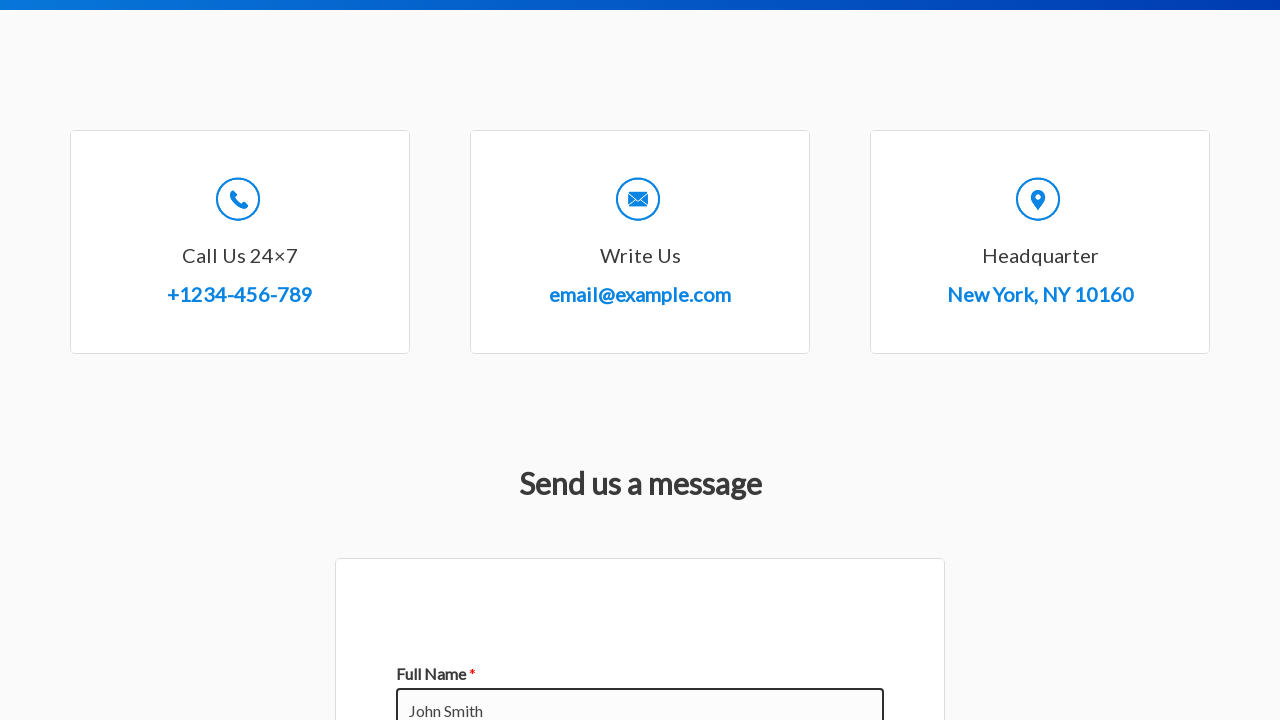

Filled Email field with 'john.smith@example.com' on //*[contains(text(),'Email')]//following-sibling::input
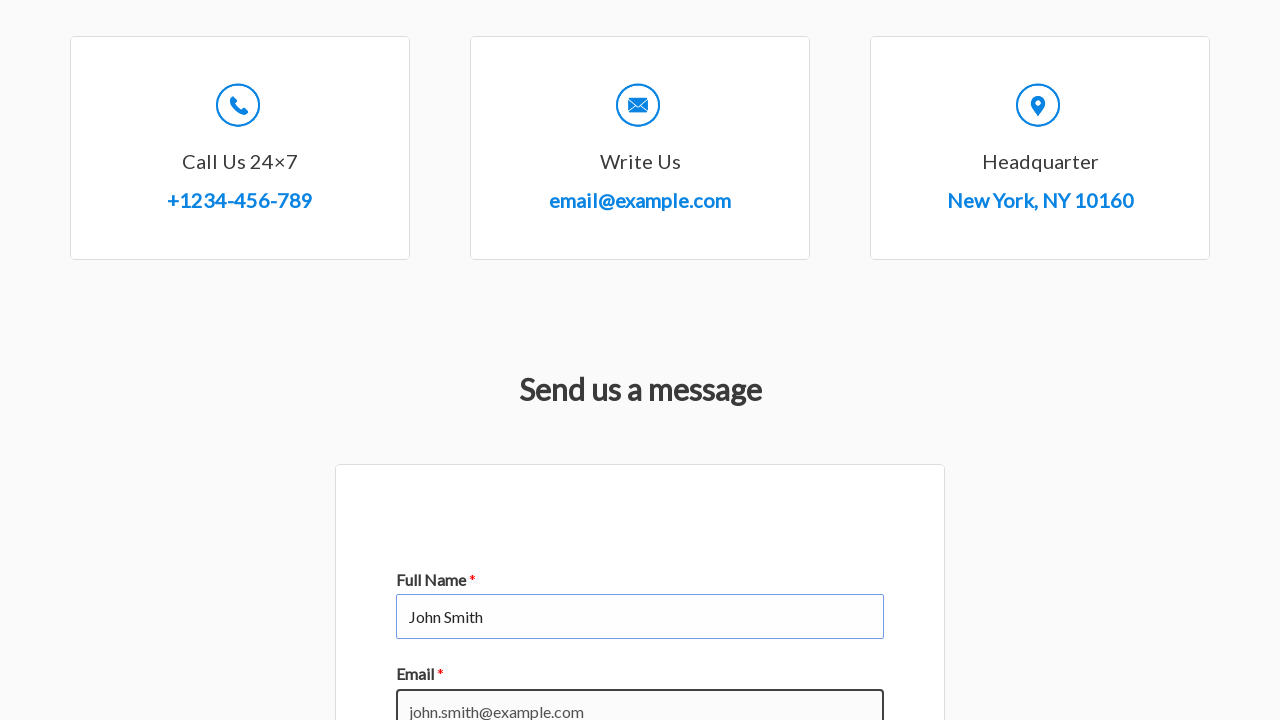

Filled Subject field with 'Test Inquiry' on //*[contains(text(),'Subject')]//following-sibling::input
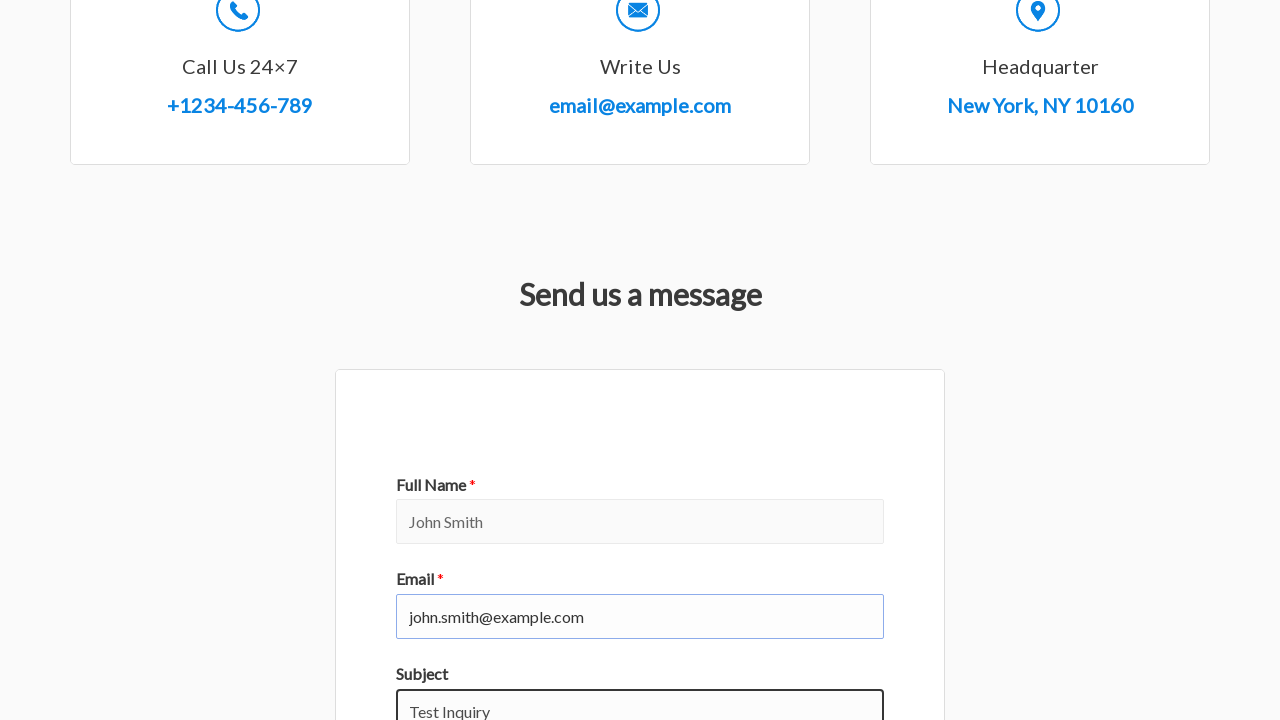

Filled Comment or Message field with test message on //*[contains(text(),'Comment or Message ')]//following-sibling::textarea
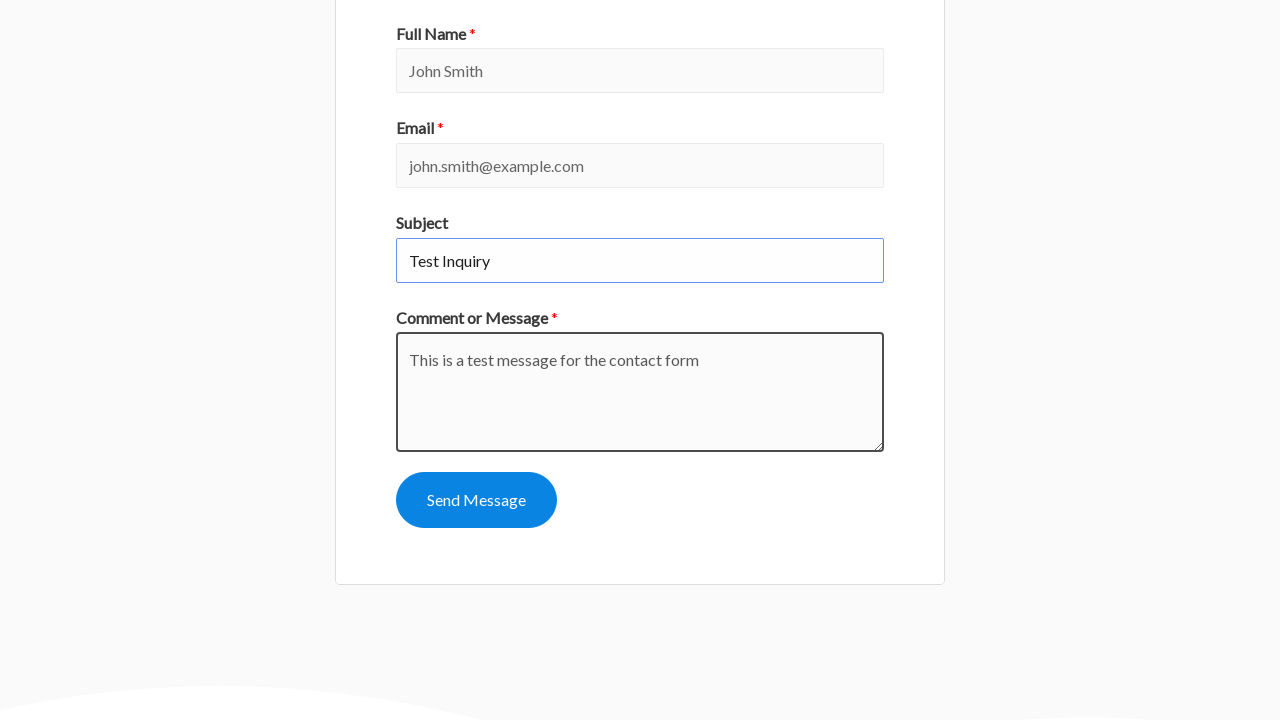

Clicked the Send Message button to submit the contact form at (476, 500) on xpath=//button[contains(text(), 'Send Message')]
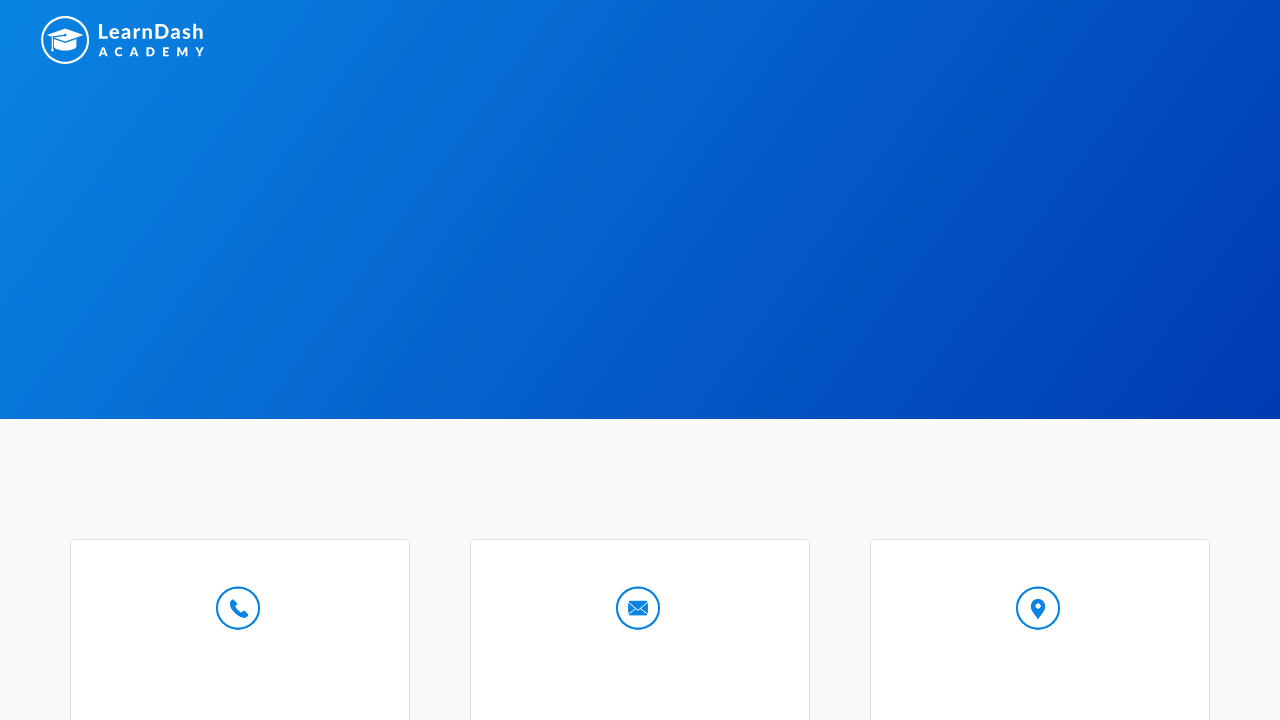

Confirmation message appeared after form submission
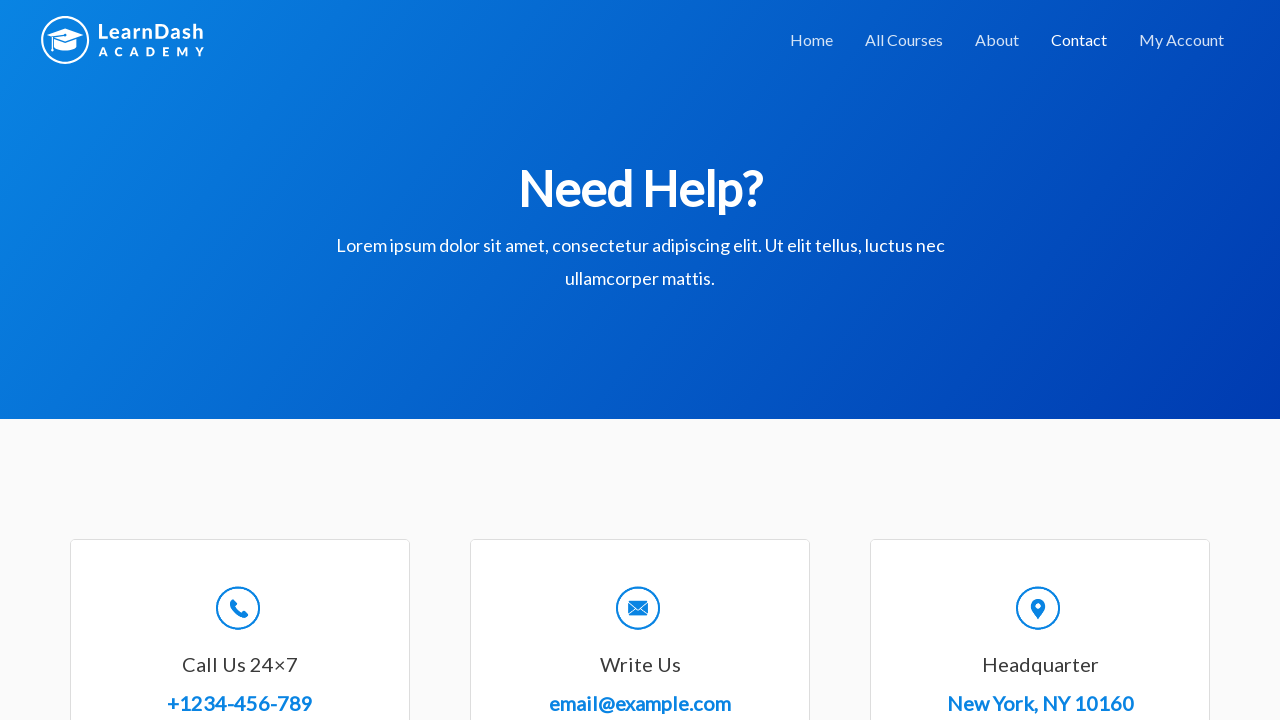

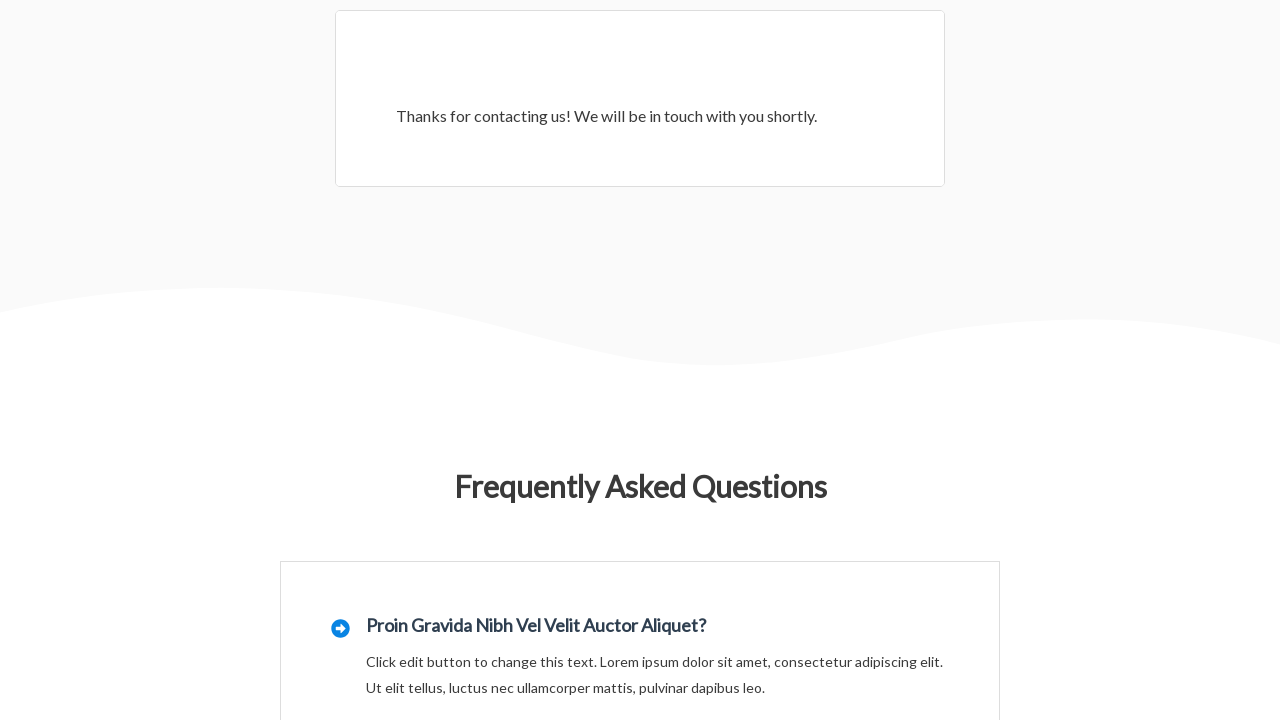